Tests a text box form by filling in full name, email, and address fields, then verifying the submitted information is displayed correctly

Starting URL: http://demoqa.com/text-box

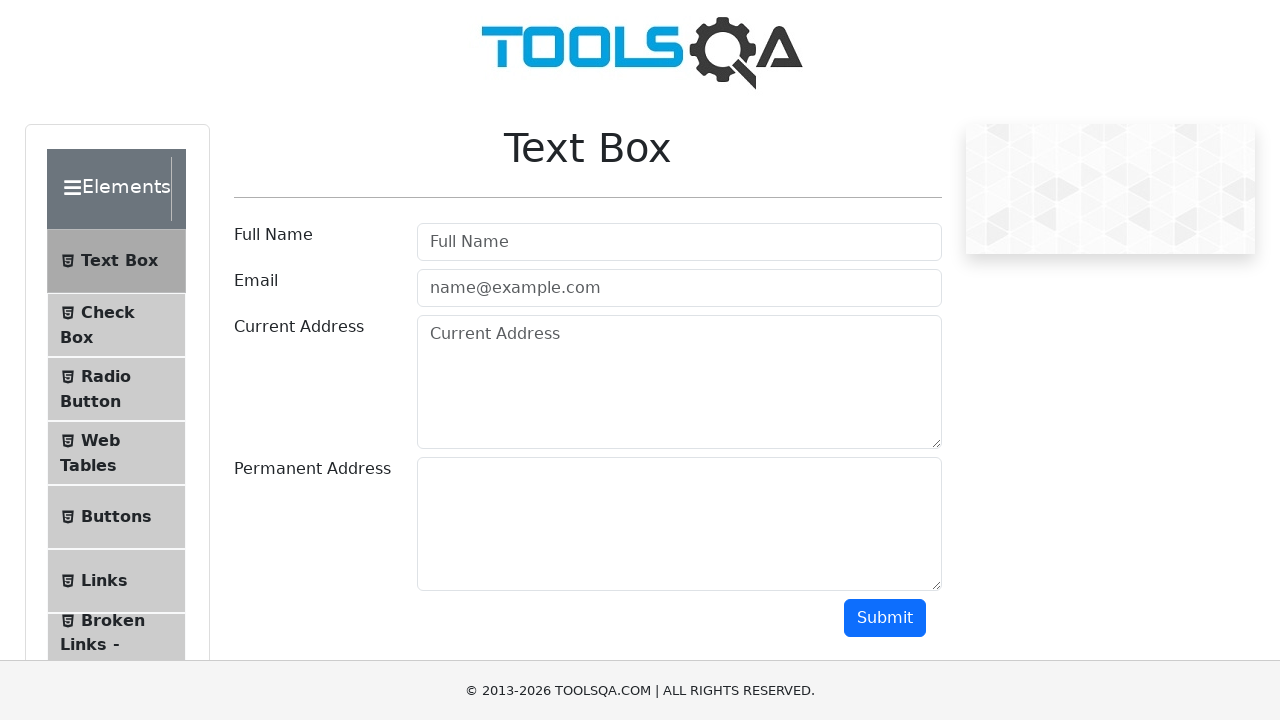

Filled Full Name field with 'Automation' on input[placeholder='Full Name']
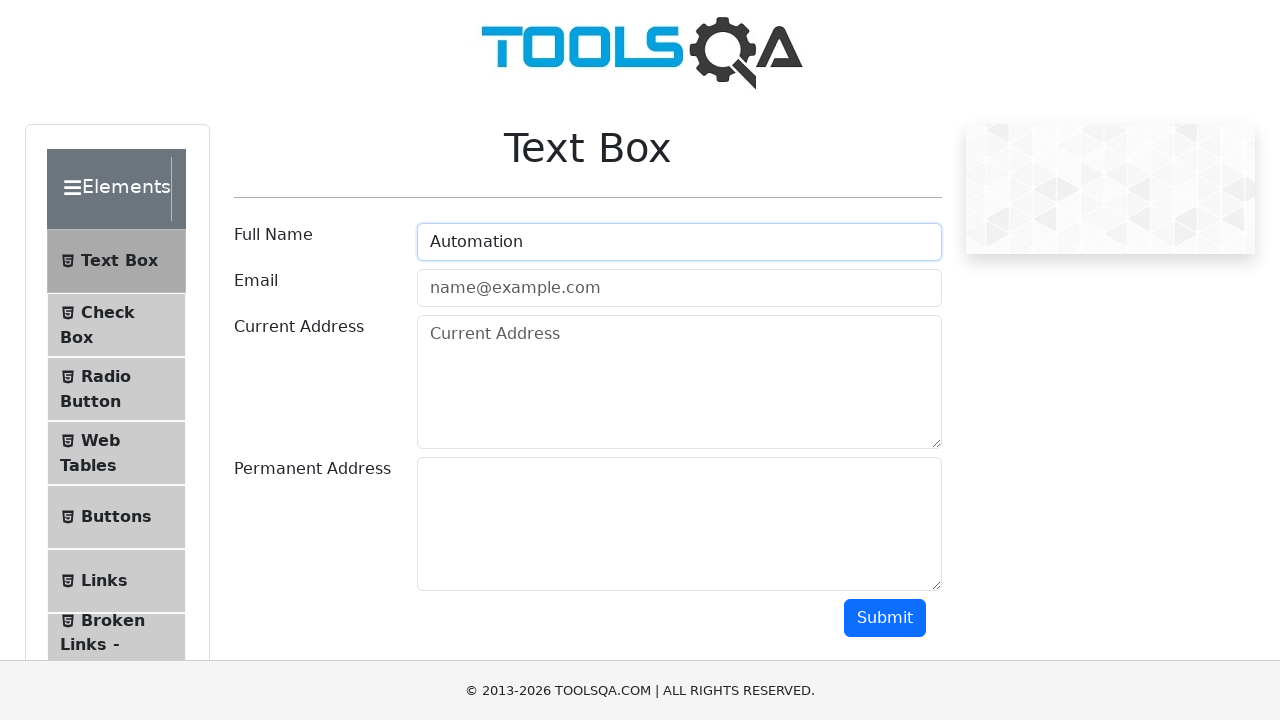

Filled Email field with 'Testing@gmail.com' on input[placeholder='name@example.com']
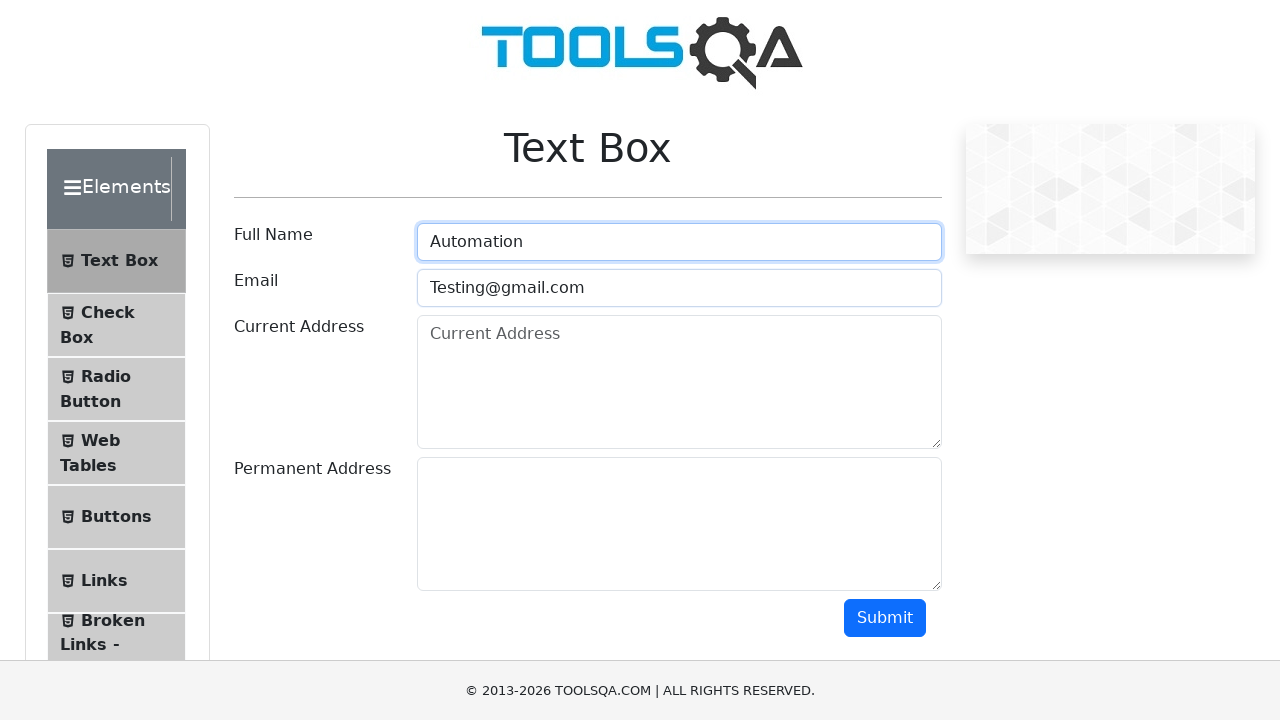

Filled Current Address field with 'Testing Current Address' on textarea[placeholder='Current Address']
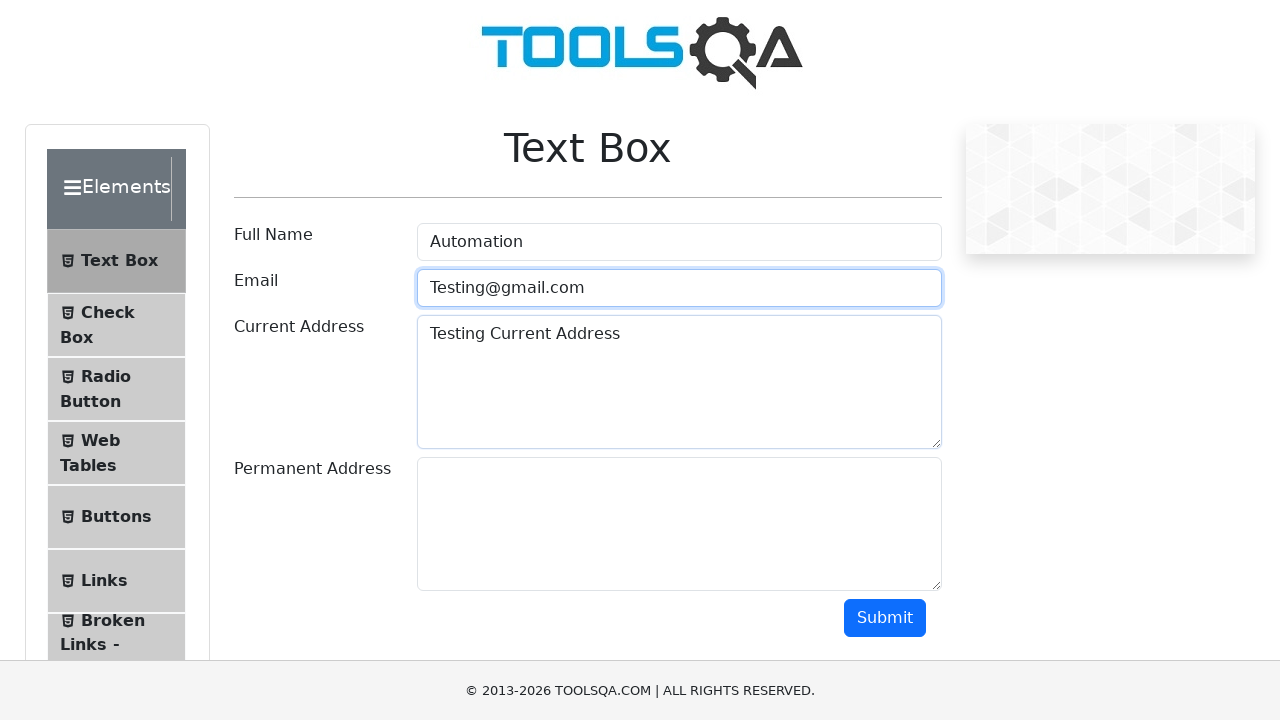

Filled Permanent Address field with 'Testing Permanent Address' on #permanentAddress-wrapper div:nth-child(2) textarea
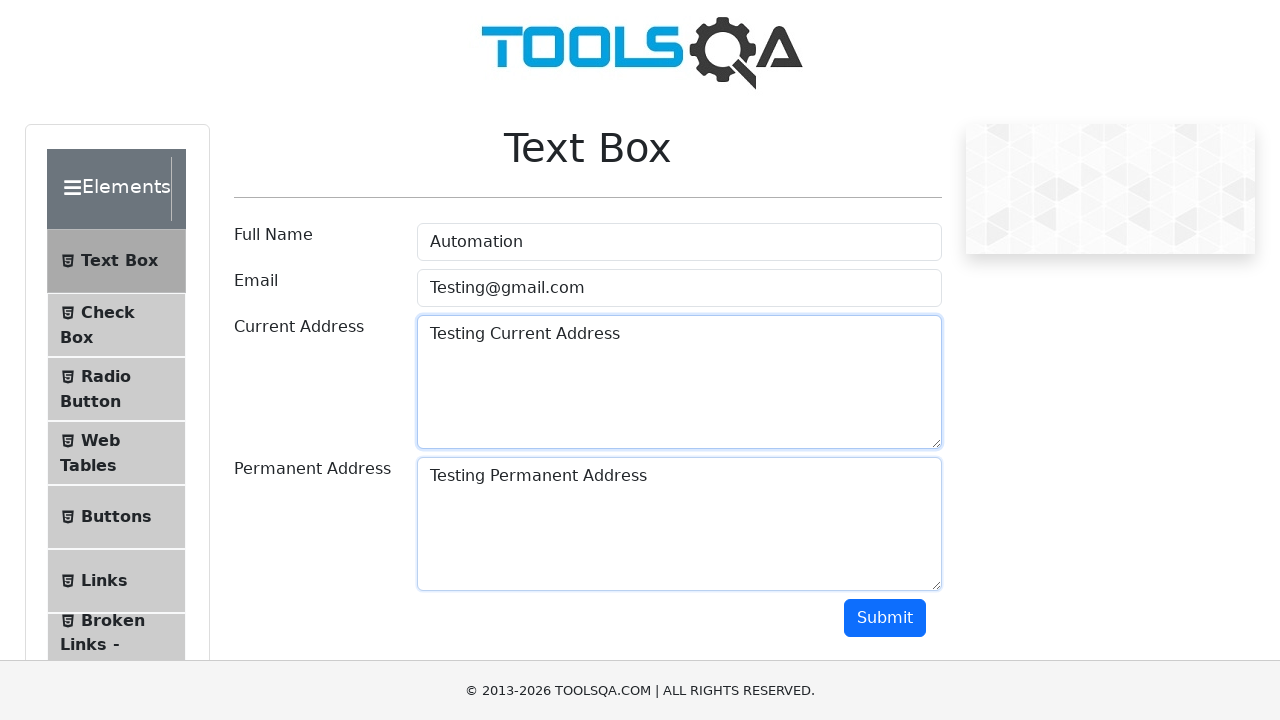

Clicked Submit button at (885, 618) on button.btn.btn-primary
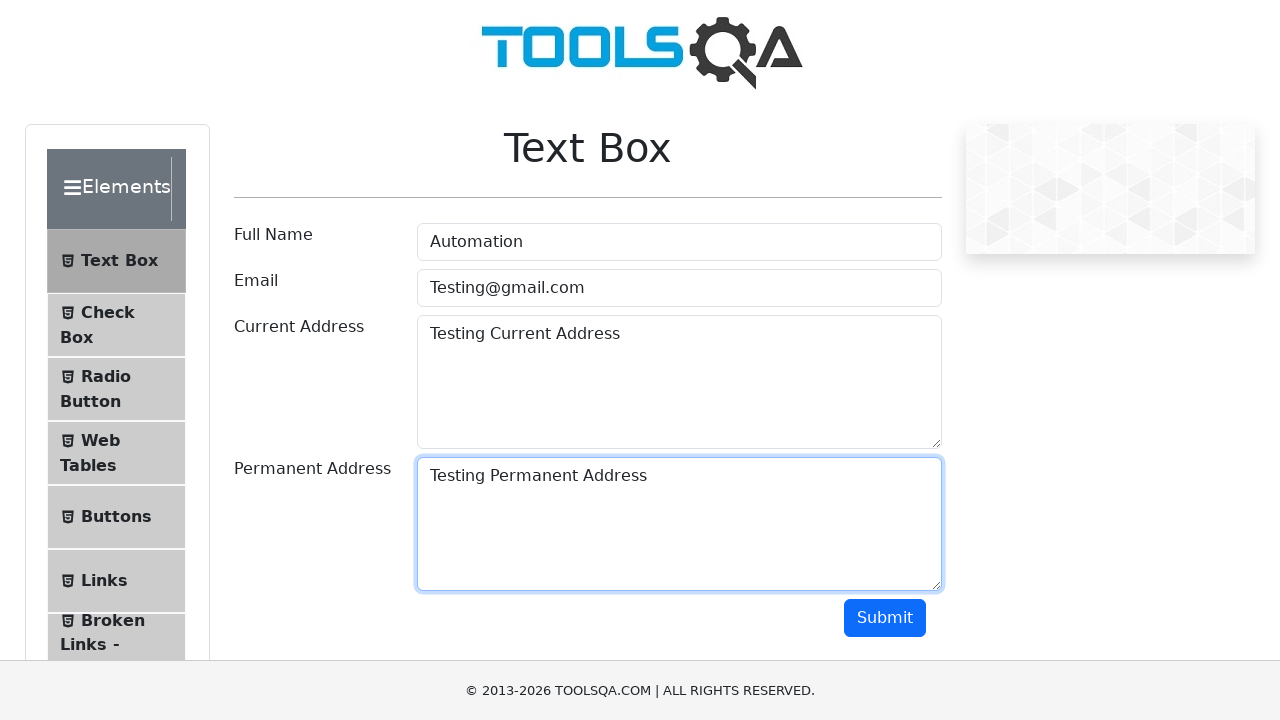

Waited for submitted information to appear
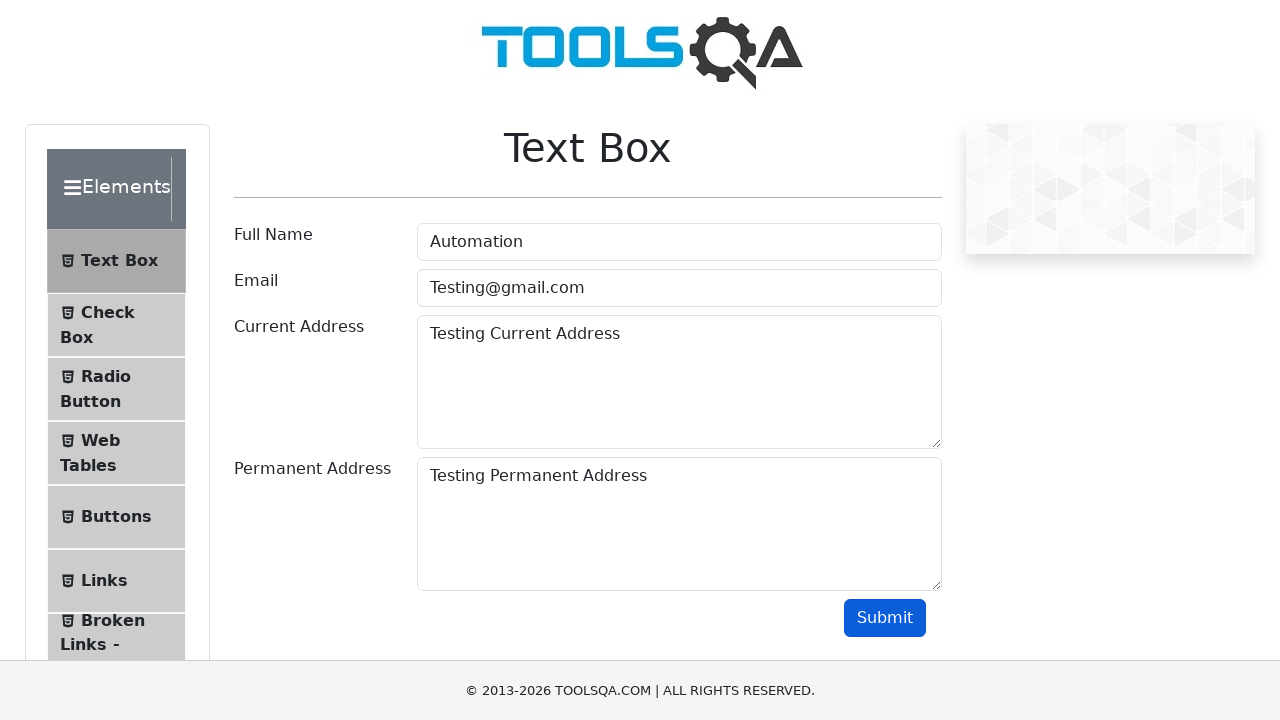

Verified Full Name field contains 'Automation'
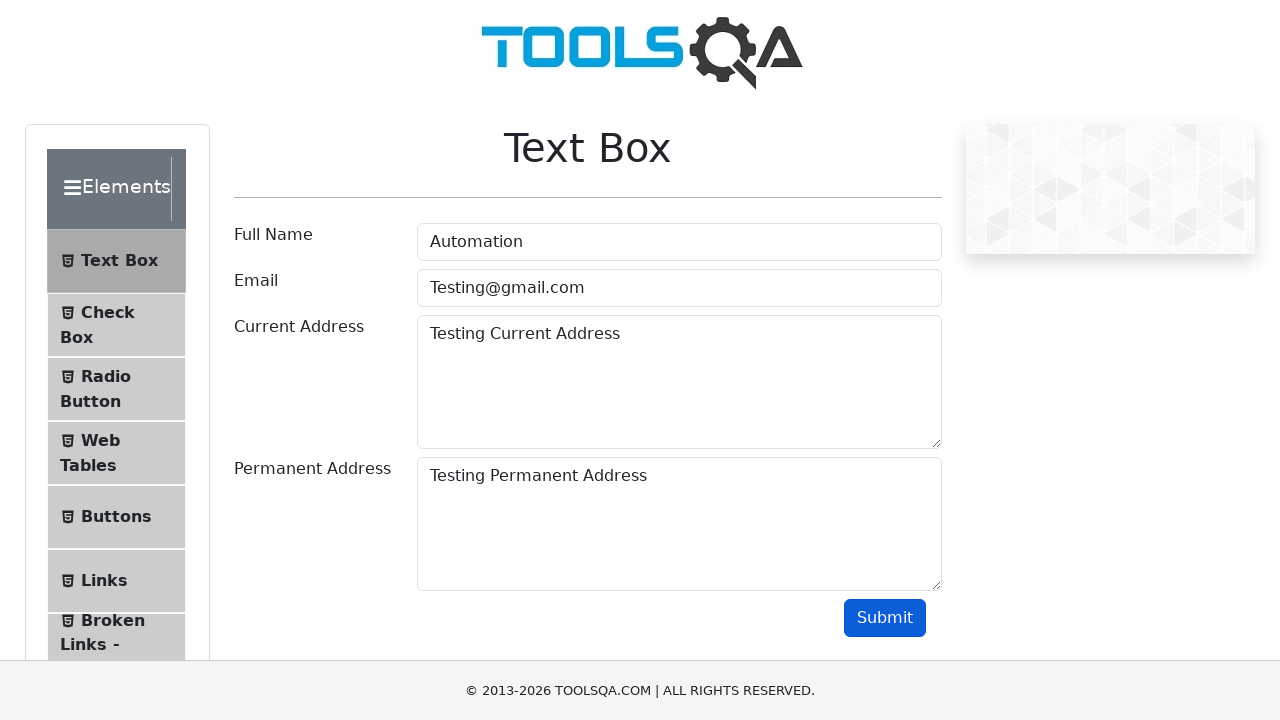

Verified Email field contains 'Testing'
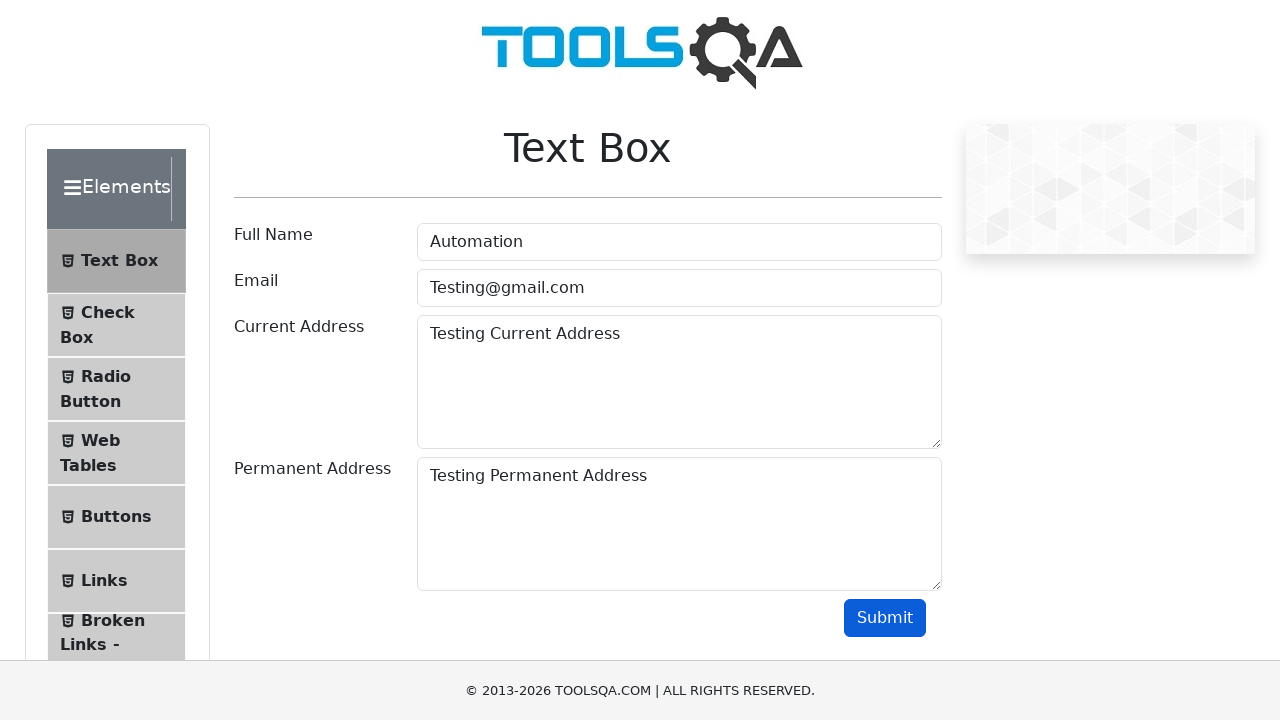

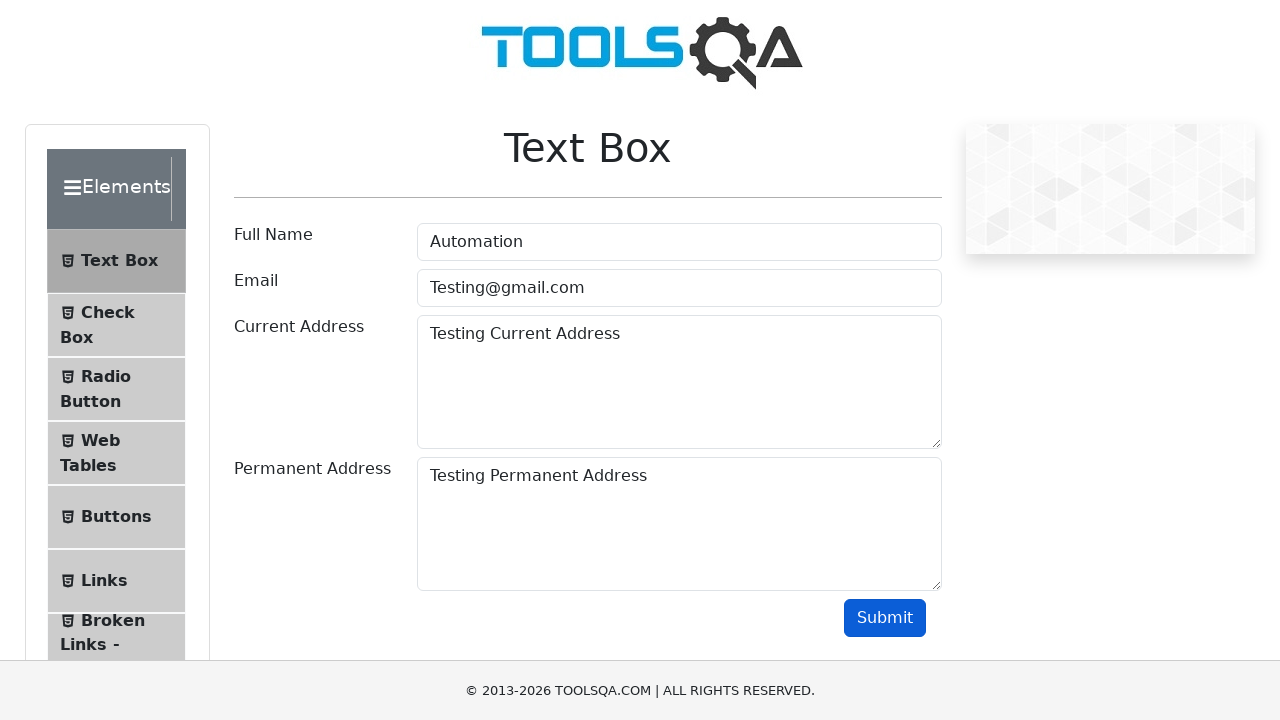